Tests filling a text field using the fill() method on a sandbox automation testing page

Starting URL: https://thefreerangetester.github.io/sandbox-automation-testing/

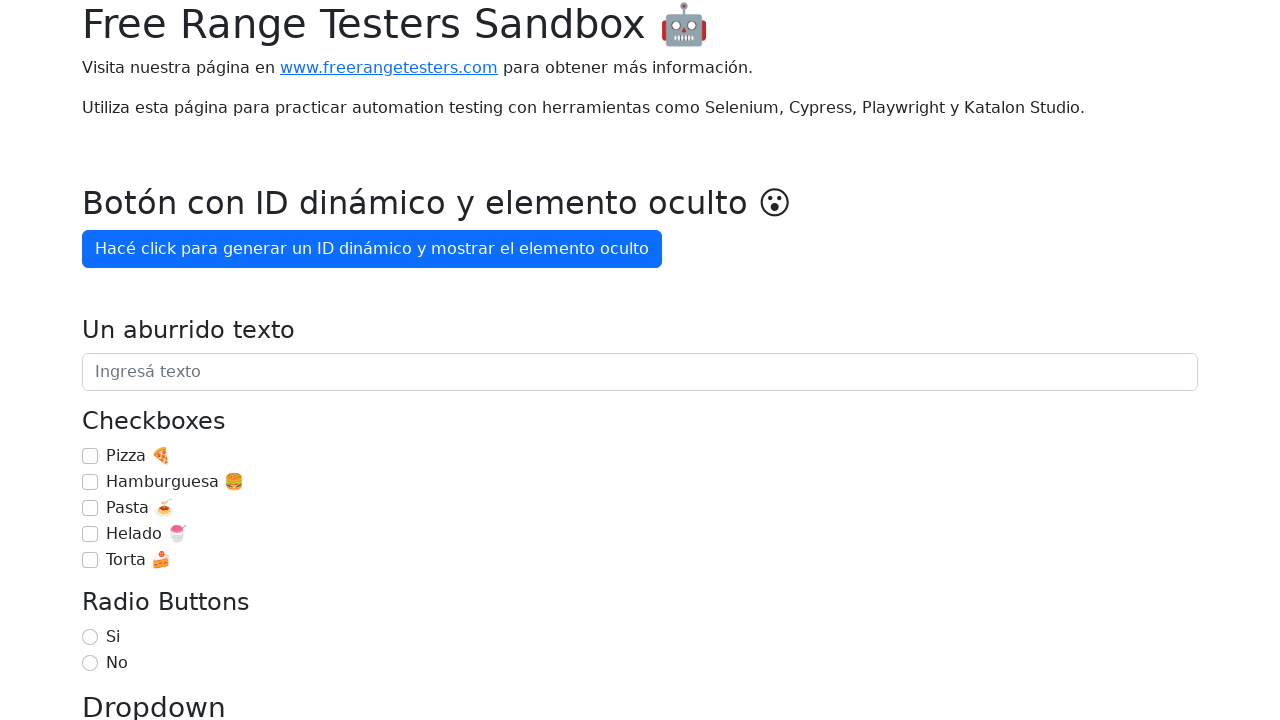

Navigated to sandbox automation testing page
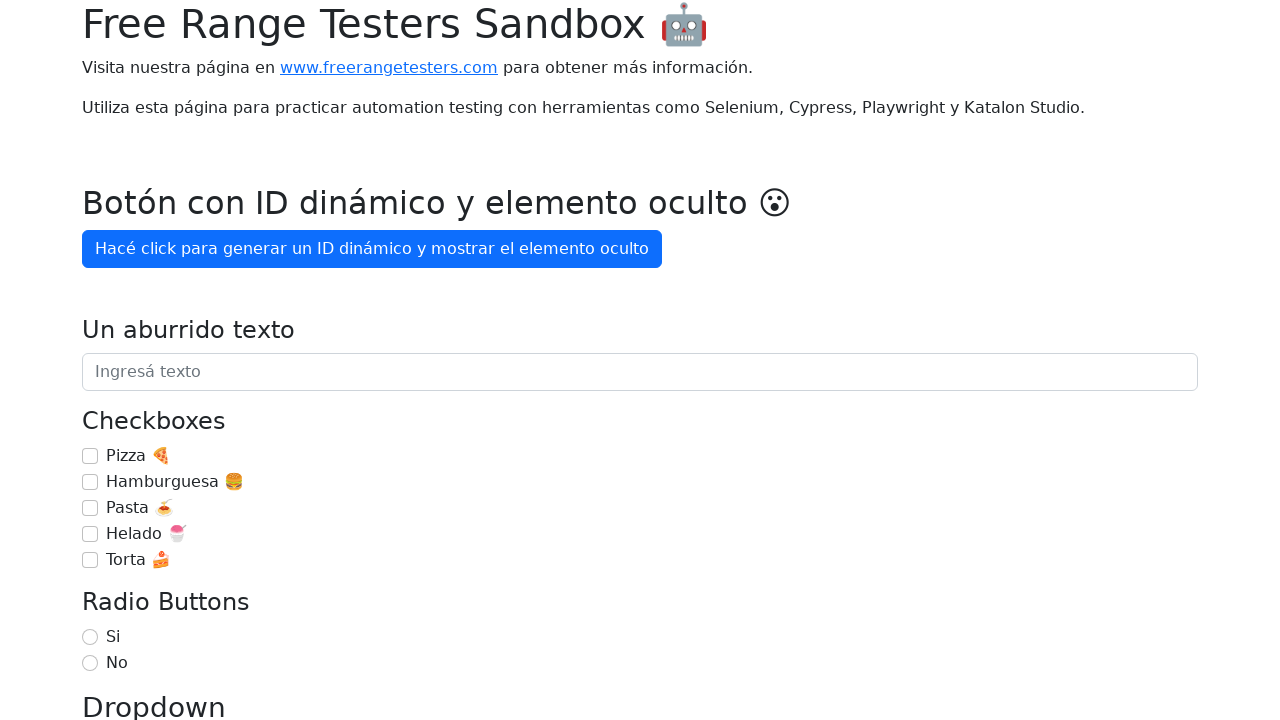

Filled text field 'Un aburrido texto' with 'Ceci est un texte rempli par Playwright' on internal:role=textbox[name="Un aburrido texto"i]
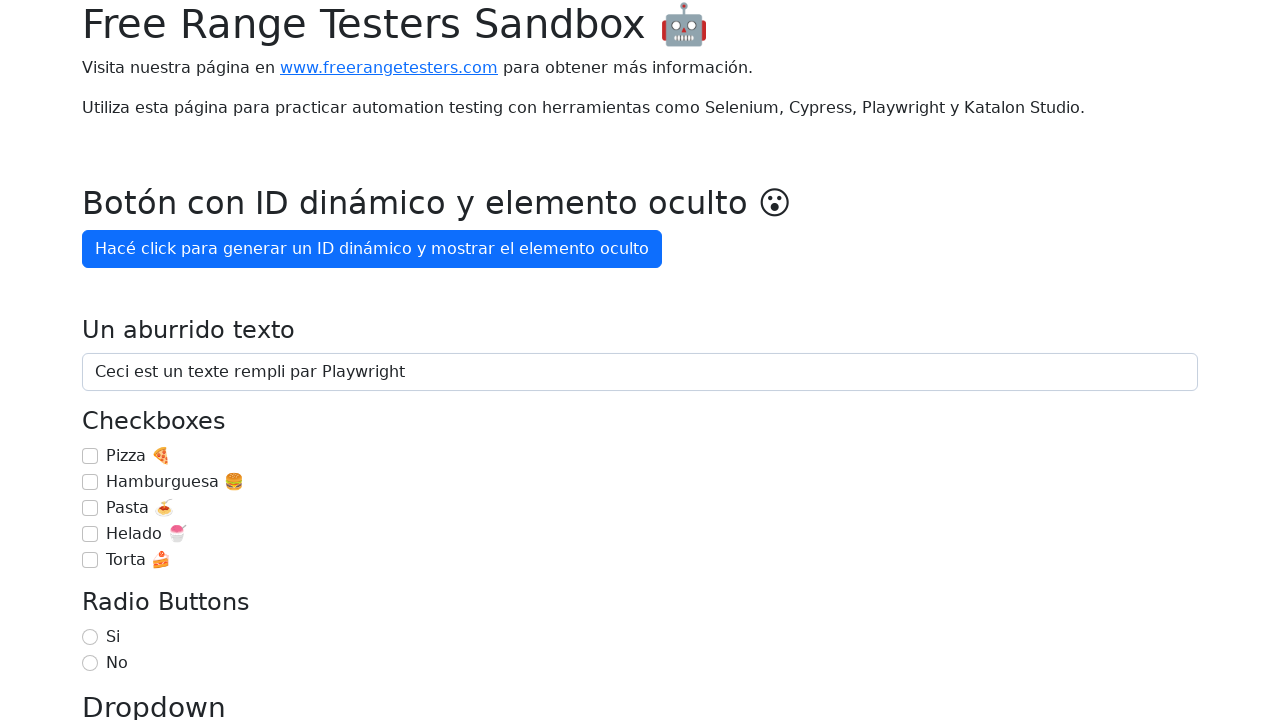

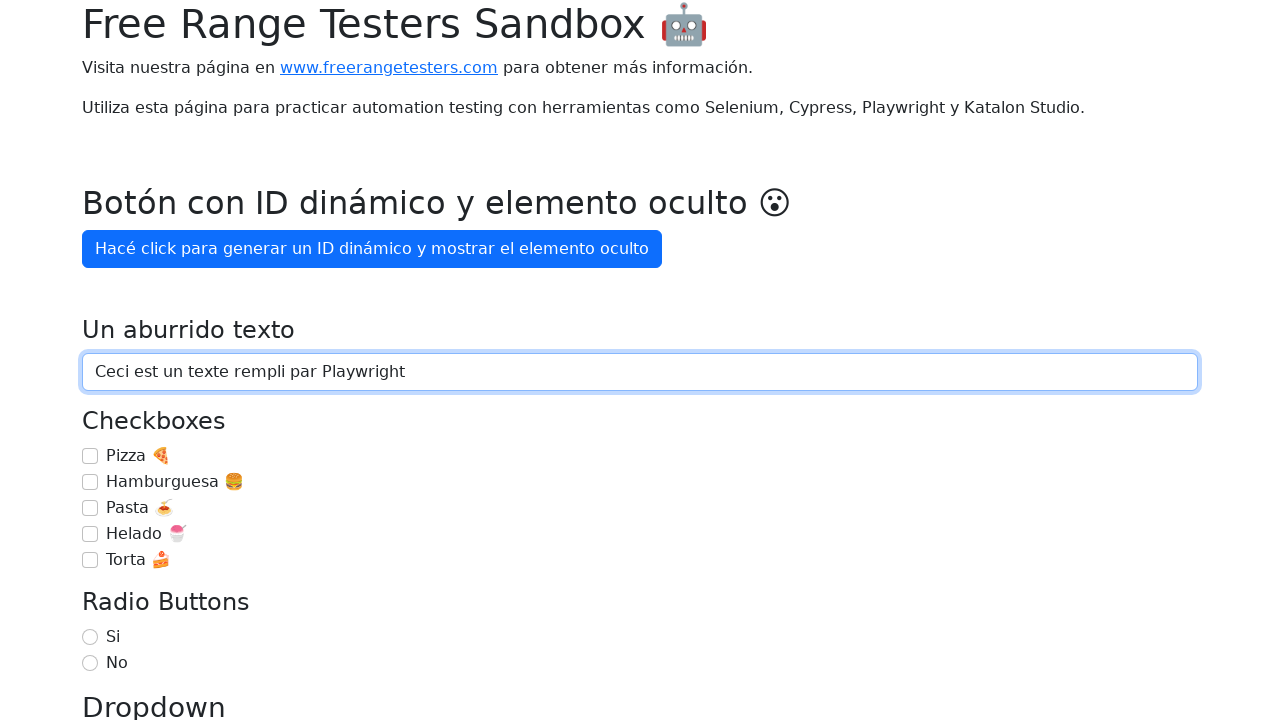